Tests filtering to display all todo items after applying other filters

Starting URL: https://demo.playwright.dev/todomvc

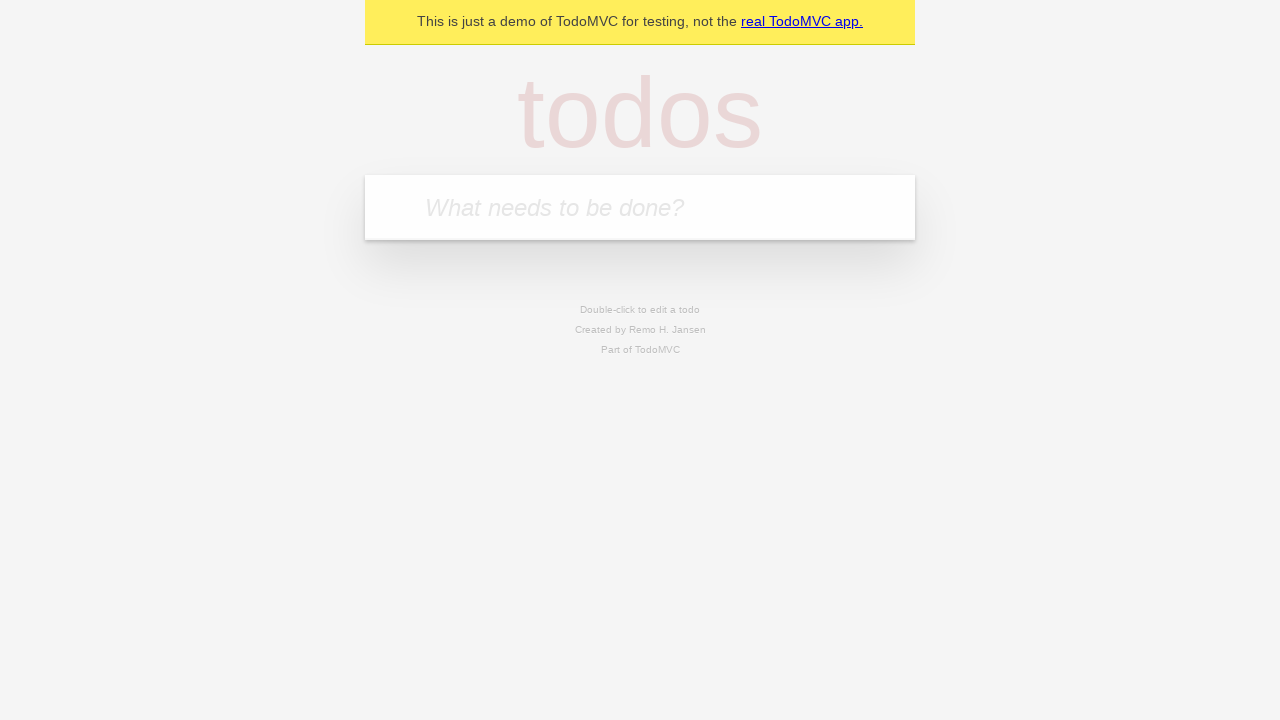

Filled todo input with 'buy some cheese' on internal:attr=[placeholder="What needs to be done?"i]
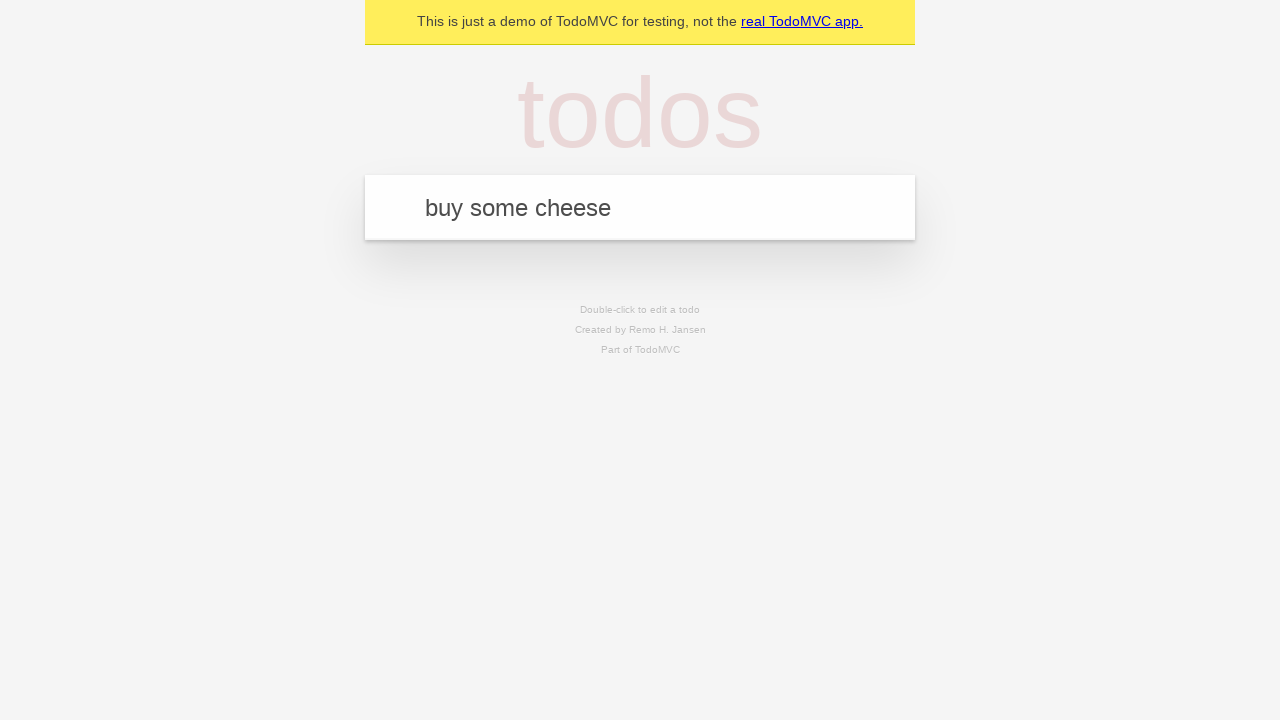

Pressed Enter to create todo 'buy some cheese' on internal:attr=[placeholder="What needs to be done?"i]
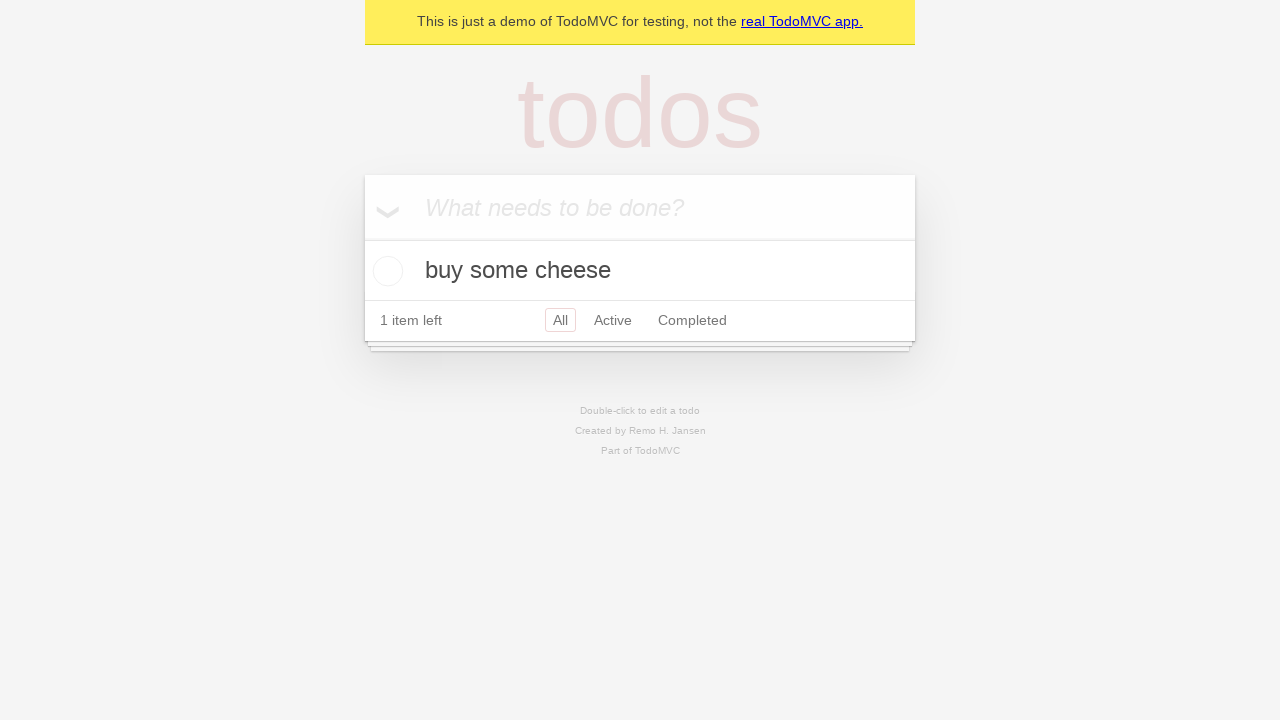

Filled todo input with 'feed the cat' on internal:attr=[placeholder="What needs to be done?"i]
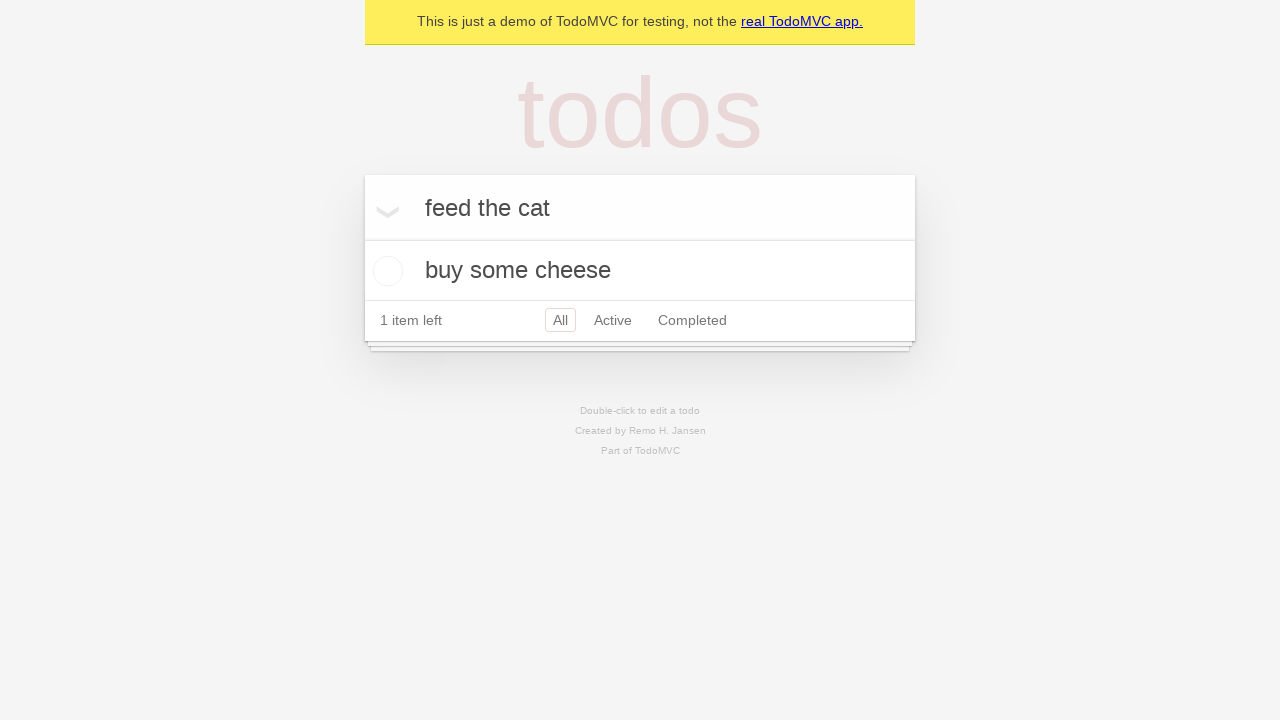

Pressed Enter to create todo 'feed the cat' on internal:attr=[placeholder="What needs to be done?"i]
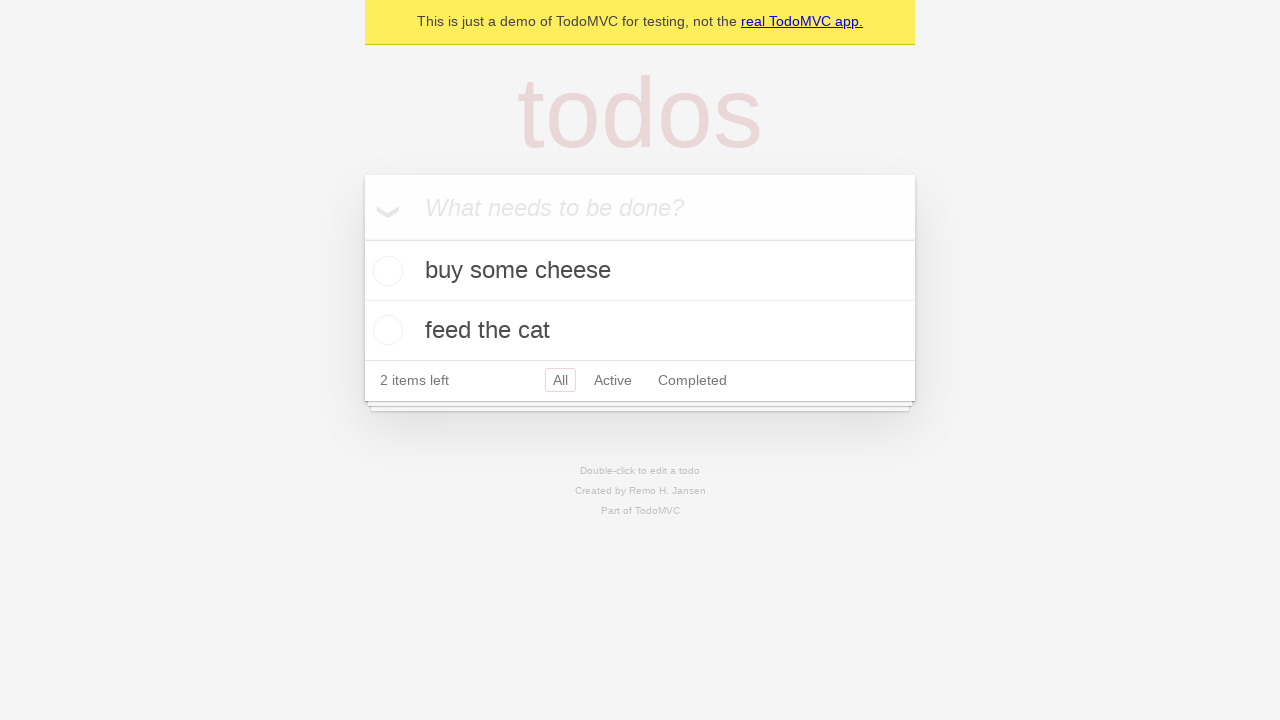

Filled todo input with 'book a doctors appointment' on internal:attr=[placeholder="What needs to be done?"i]
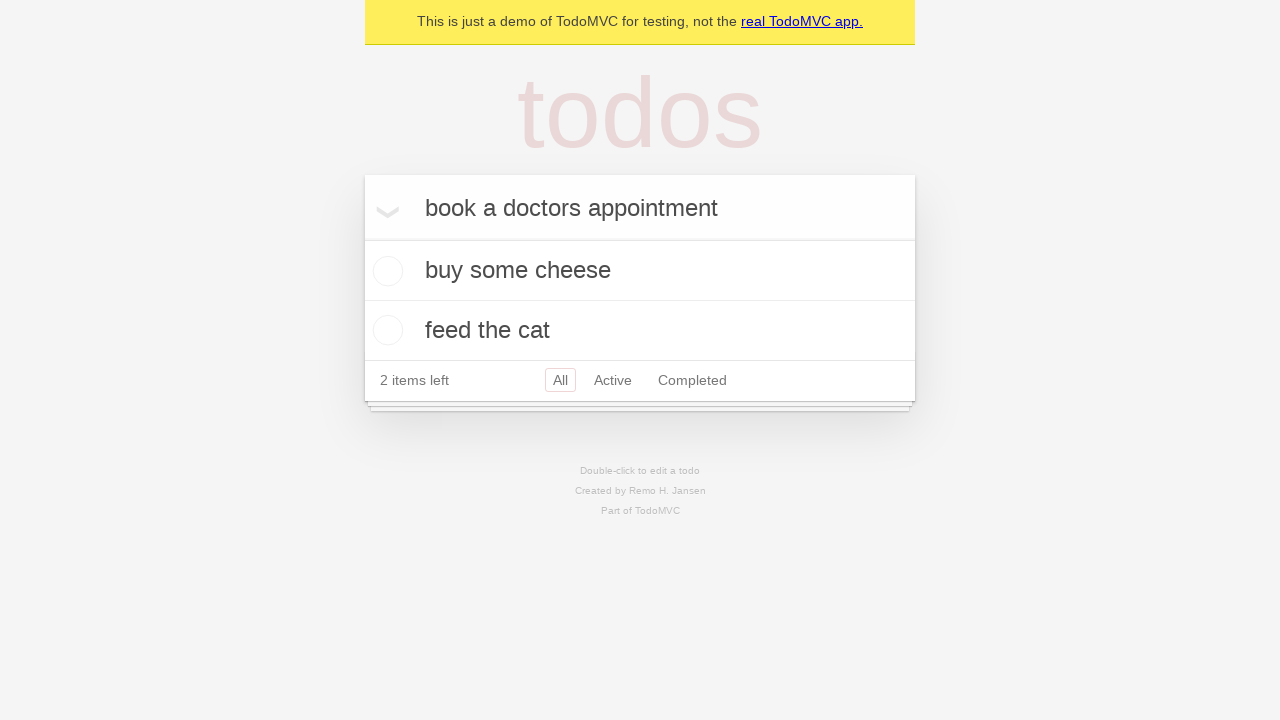

Pressed Enter to create todo 'book a doctors appointment' on internal:attr=[placeholder="What needs to be done?"i]
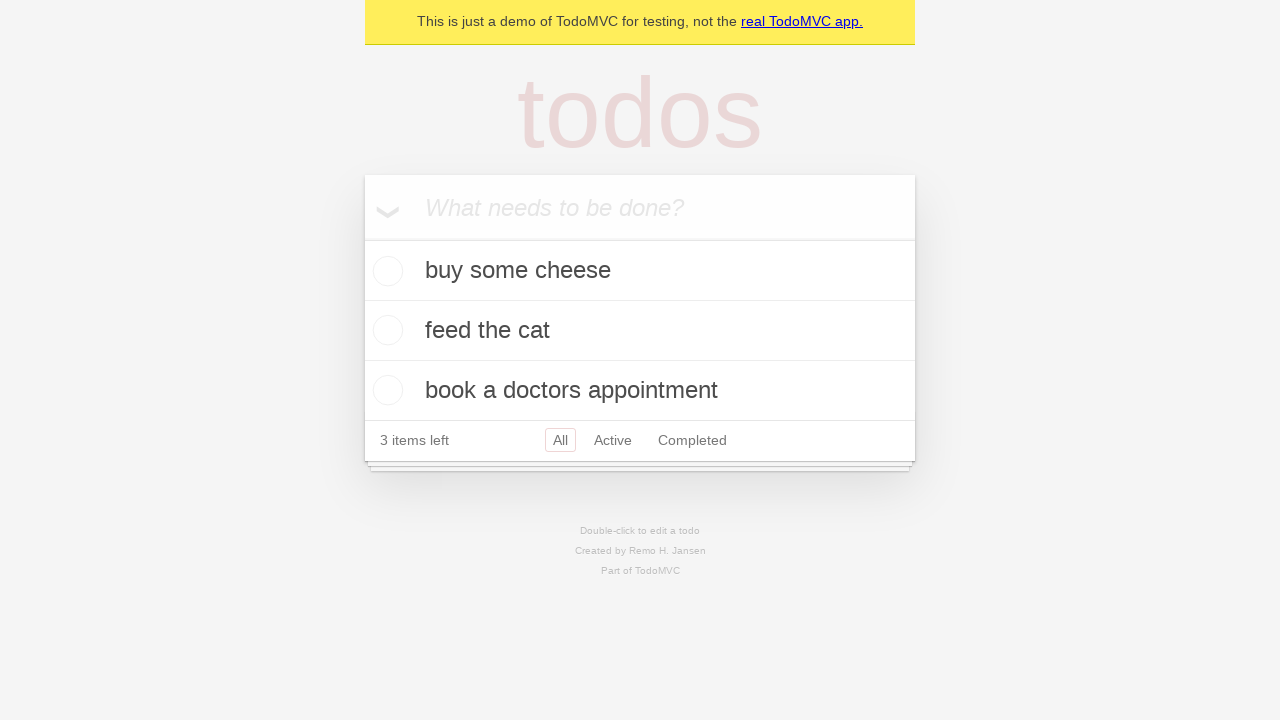

Checked the second todo item at (385, 330) on internal:testid=[data-testid="todo-item"s] >> nth=1 >> internal:role=checkbox
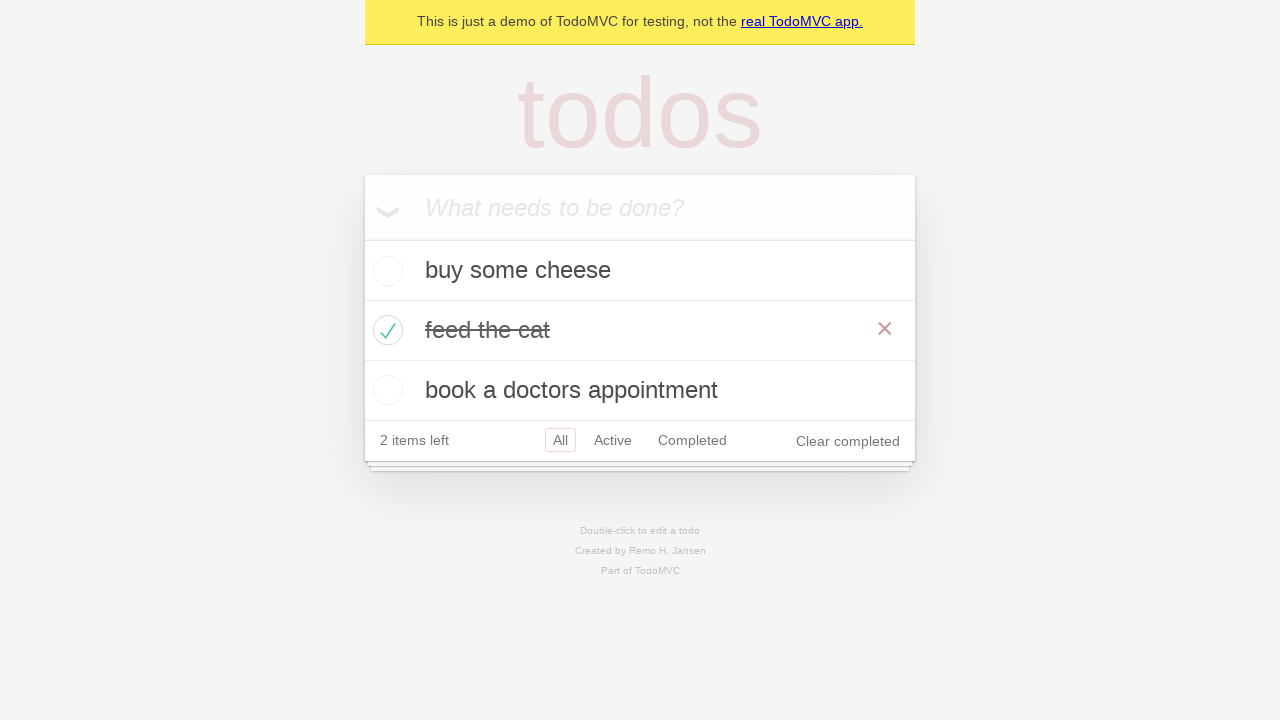

Clicked 'Active' filter to show only active todos at (613, 440) on internal:role=link[name="Active"i]
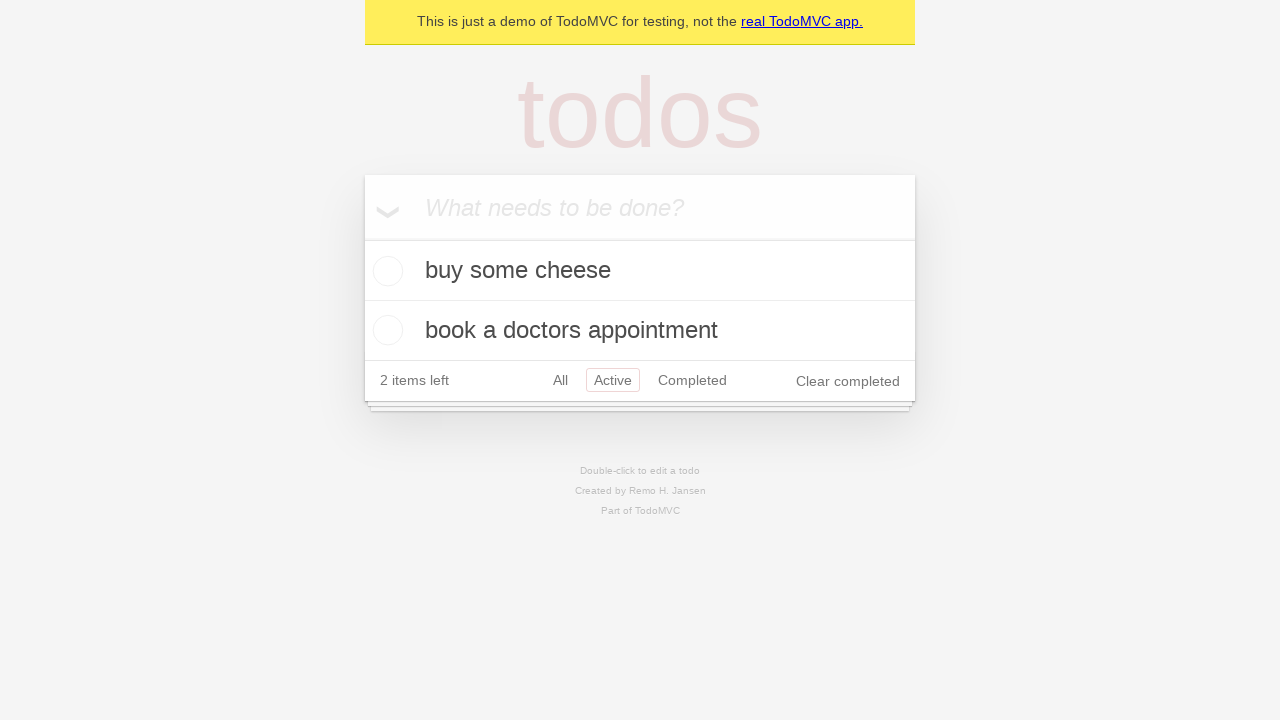

Clicked 'Completed' filter to show only completed todos at (692, 380) on internal:role=link[name="Completed"i]
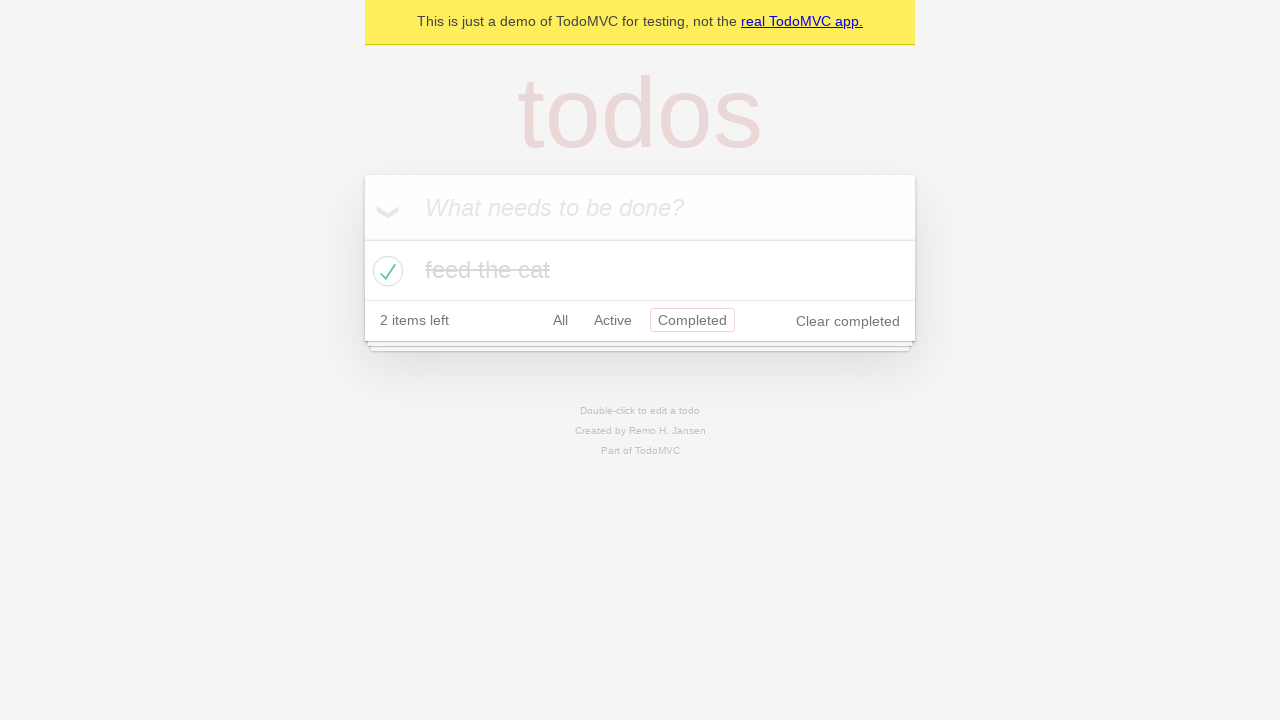

Clicked 'All' filter to display all todo items at (560, 320) on internal:role=link[name="All"i]
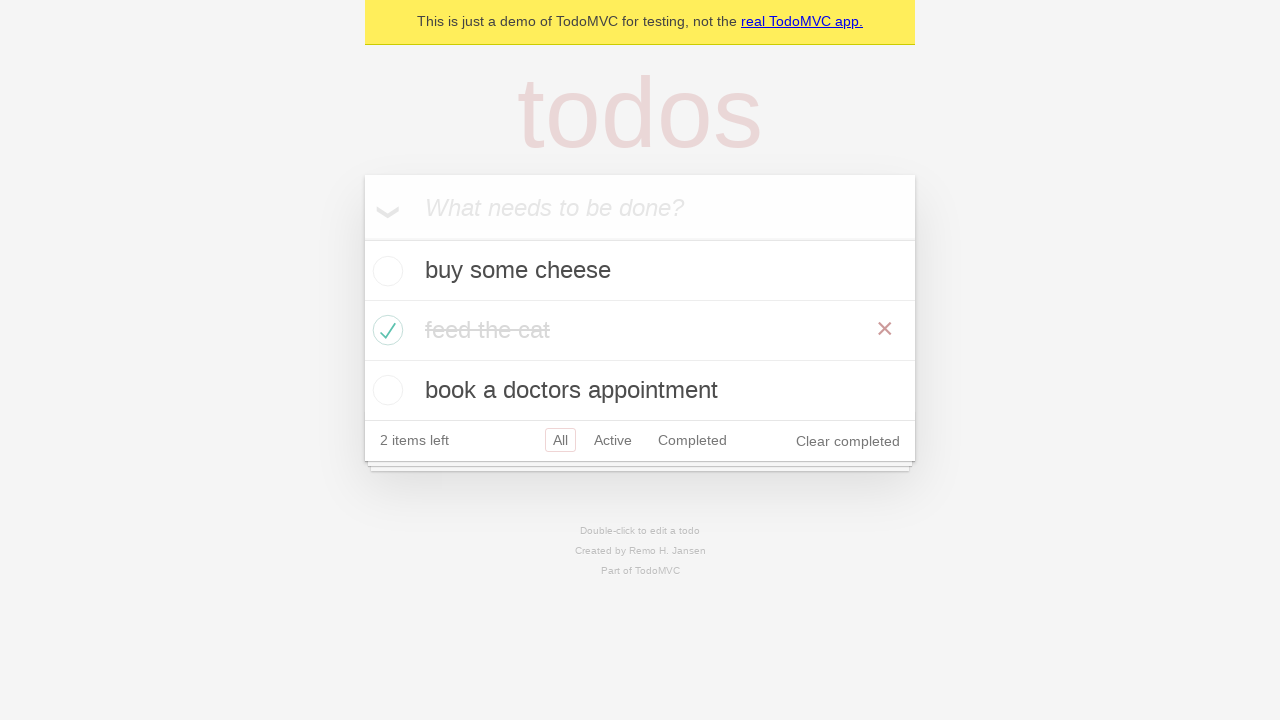

Verified all 3 todo items are displayed
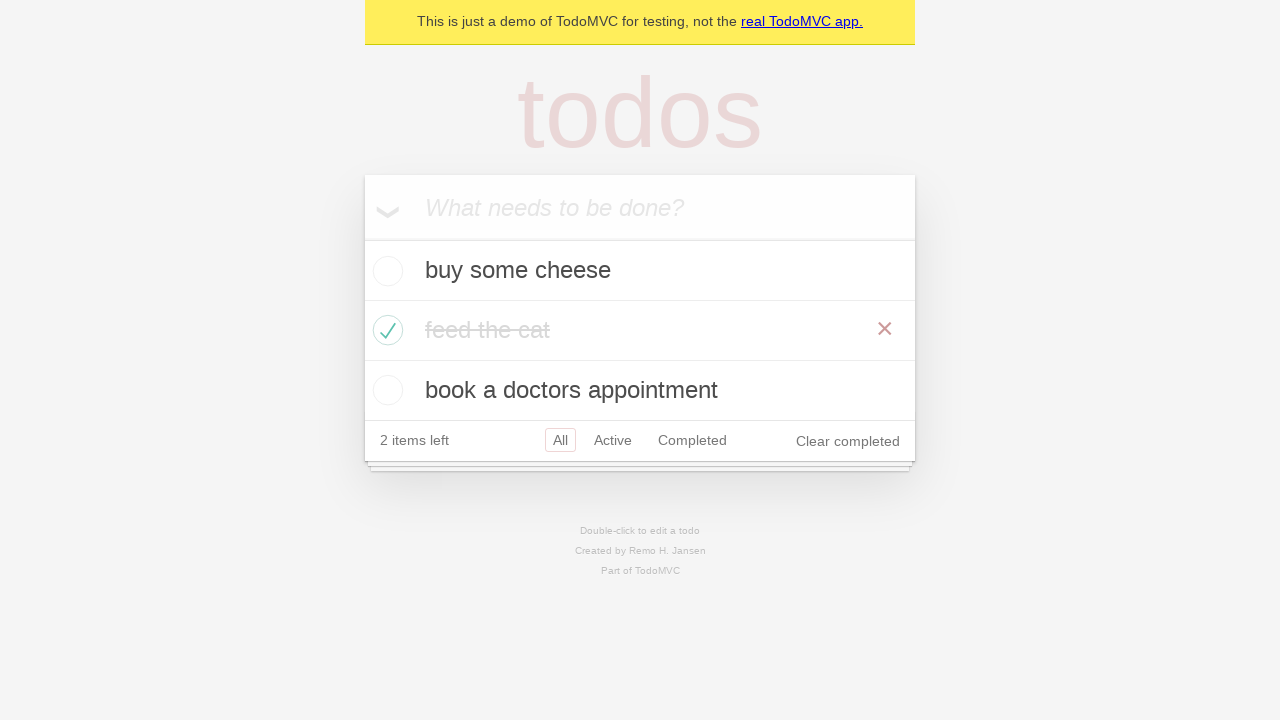

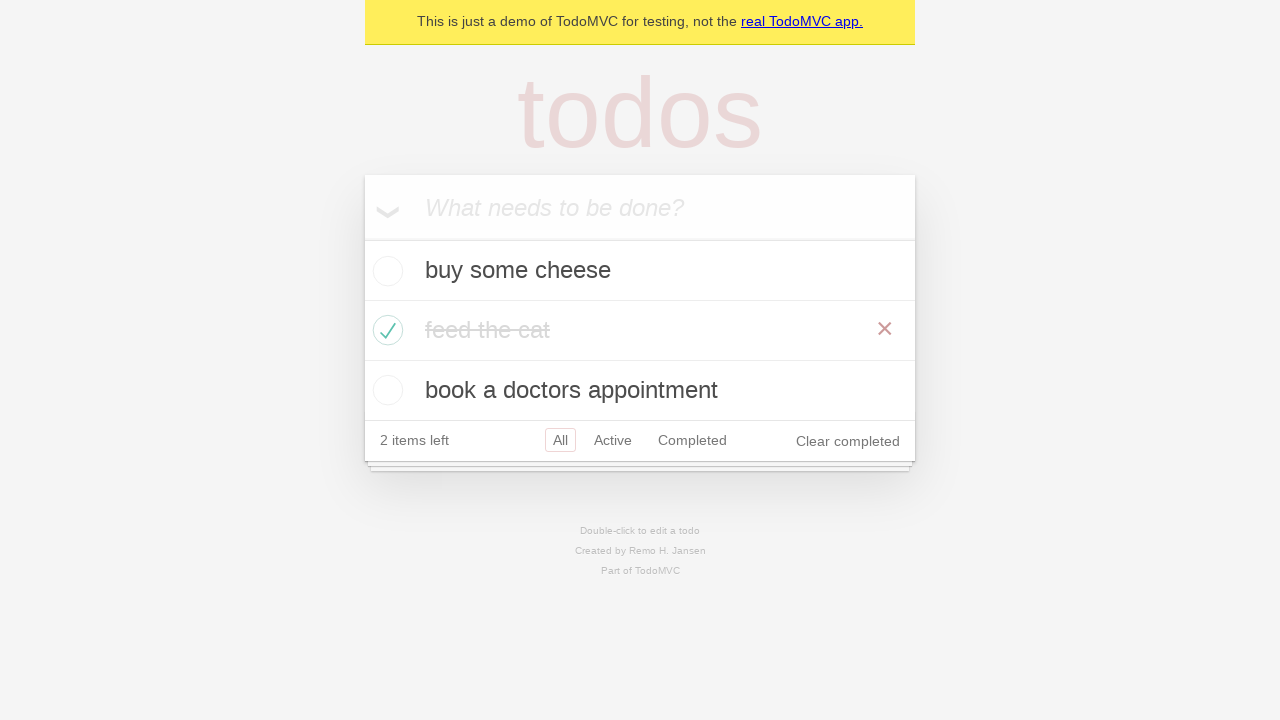